Verifies that the "Log In" button on the NextBaseCRM login page displays the correct text by checking its value attribute.

Starting URL: https://login1.nextbasecrm.com/

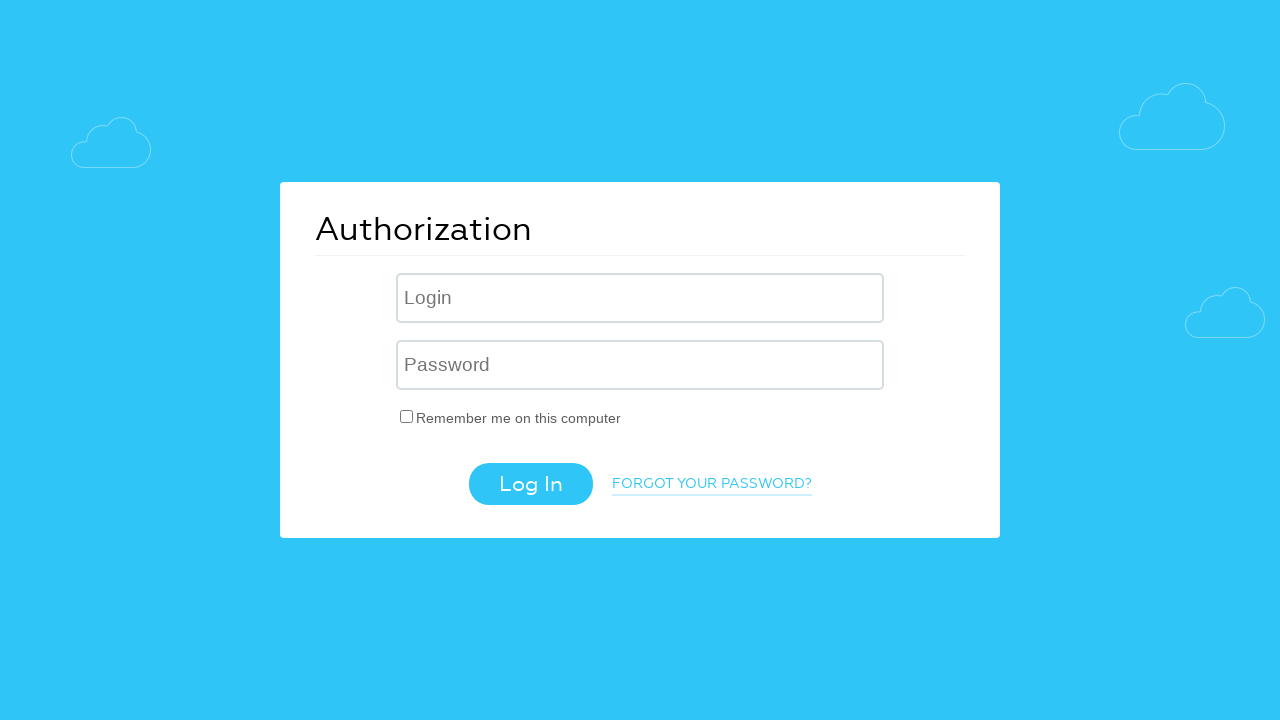

Login button became visible on the NextBaseCRM login page
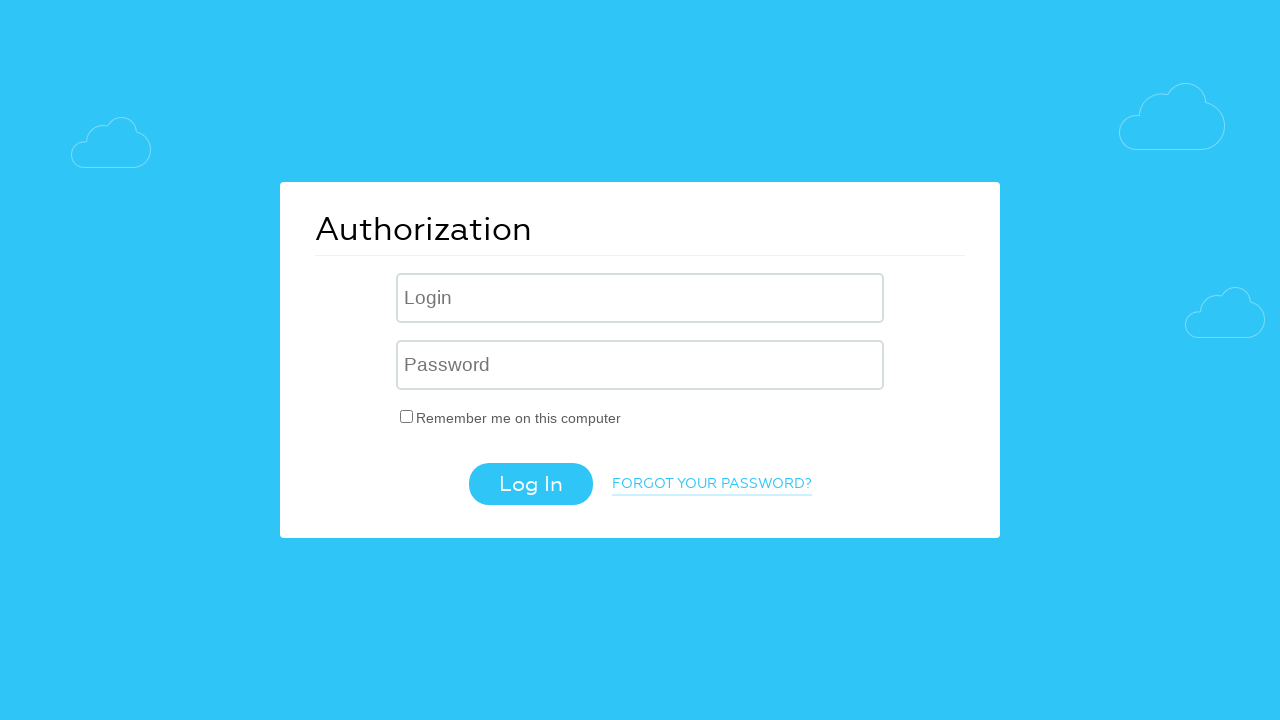

Retrieved the value attribute from the login button
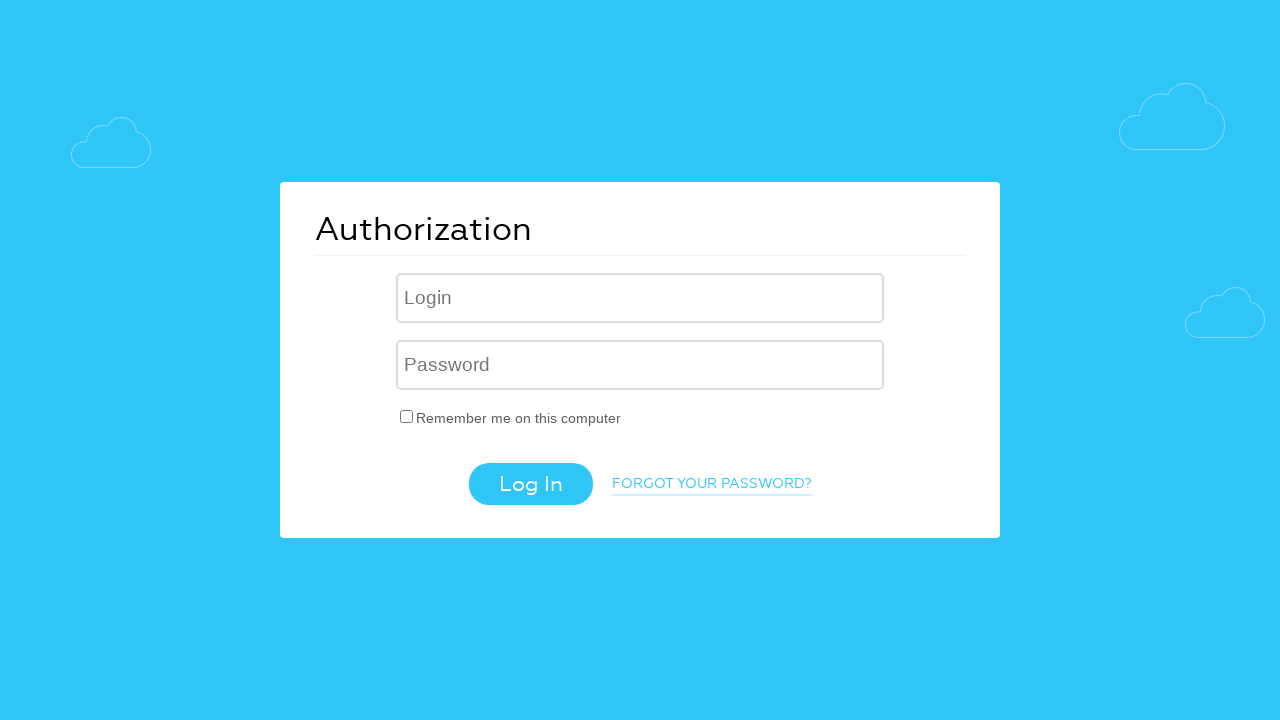

Verified that the login button displays the correct text: 'Log In'
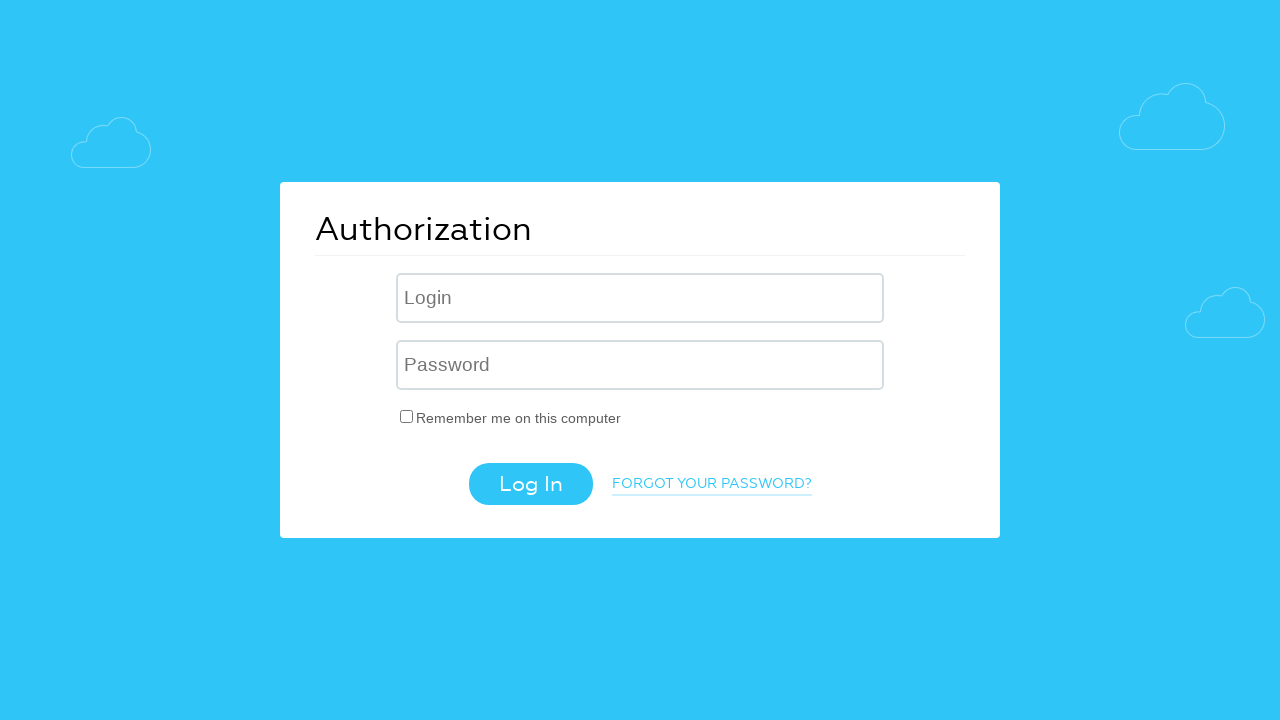

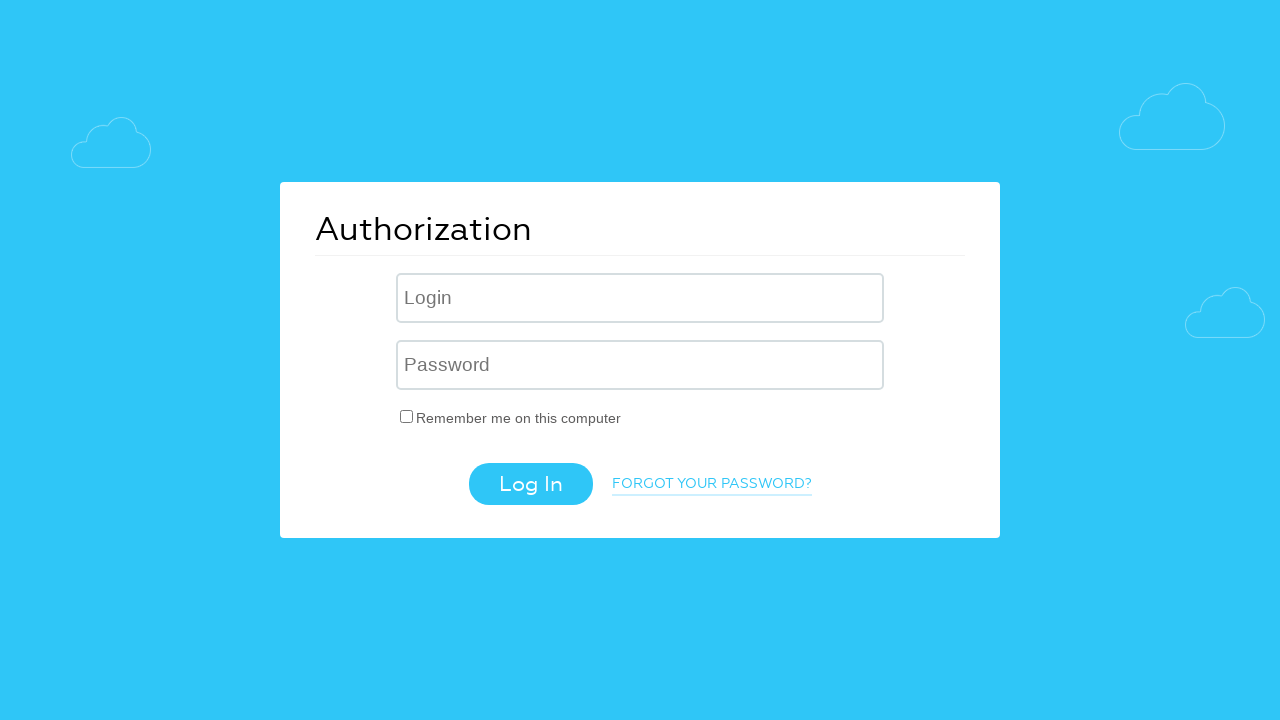